Adds a task, marks it as completed by clicking the checkbox, and verifies it is checked

Starting URL: https://todomvc.com/examples/react/dist

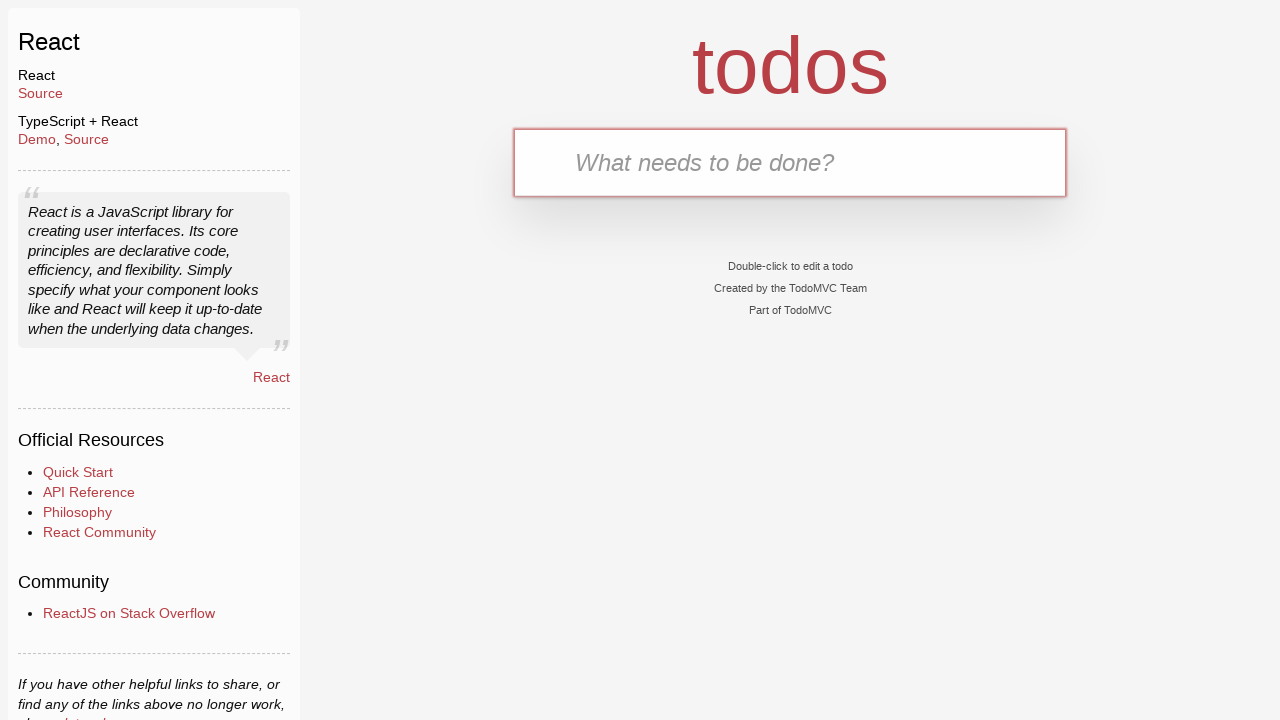

Filled new task input field with 'Complete project report' on .new-todo
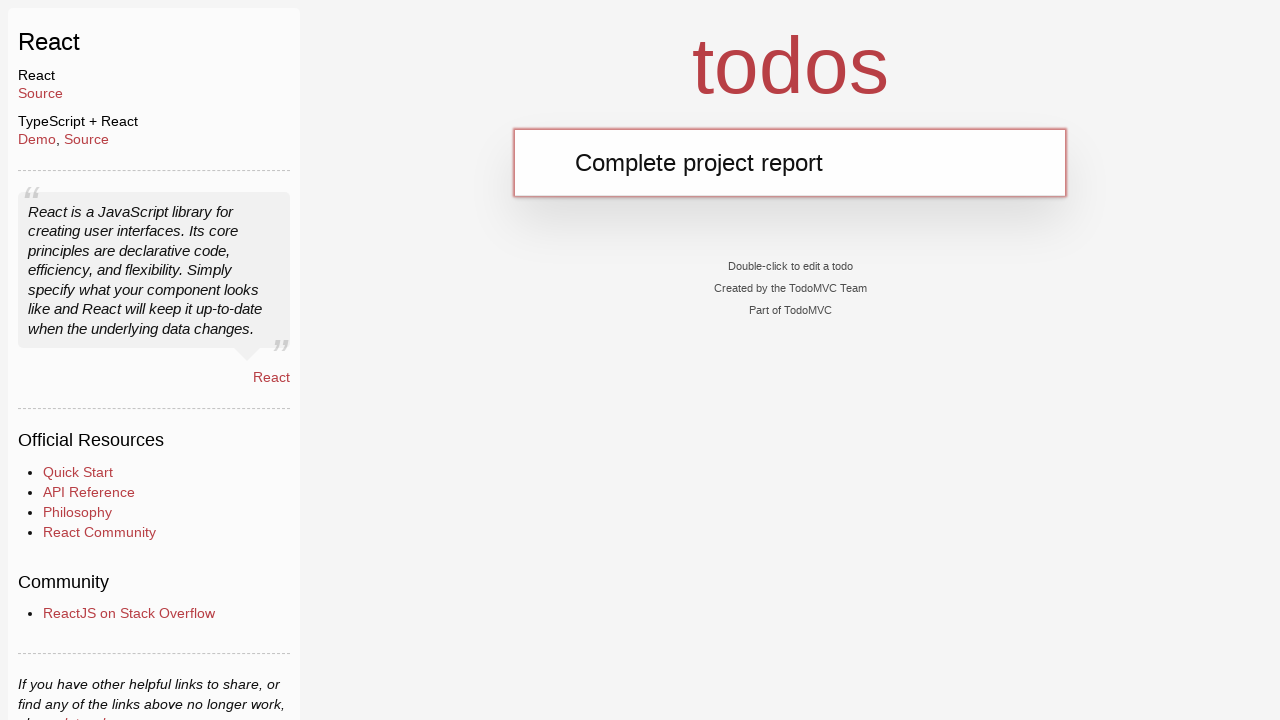

Pressed Enter to add the task on .new-todo
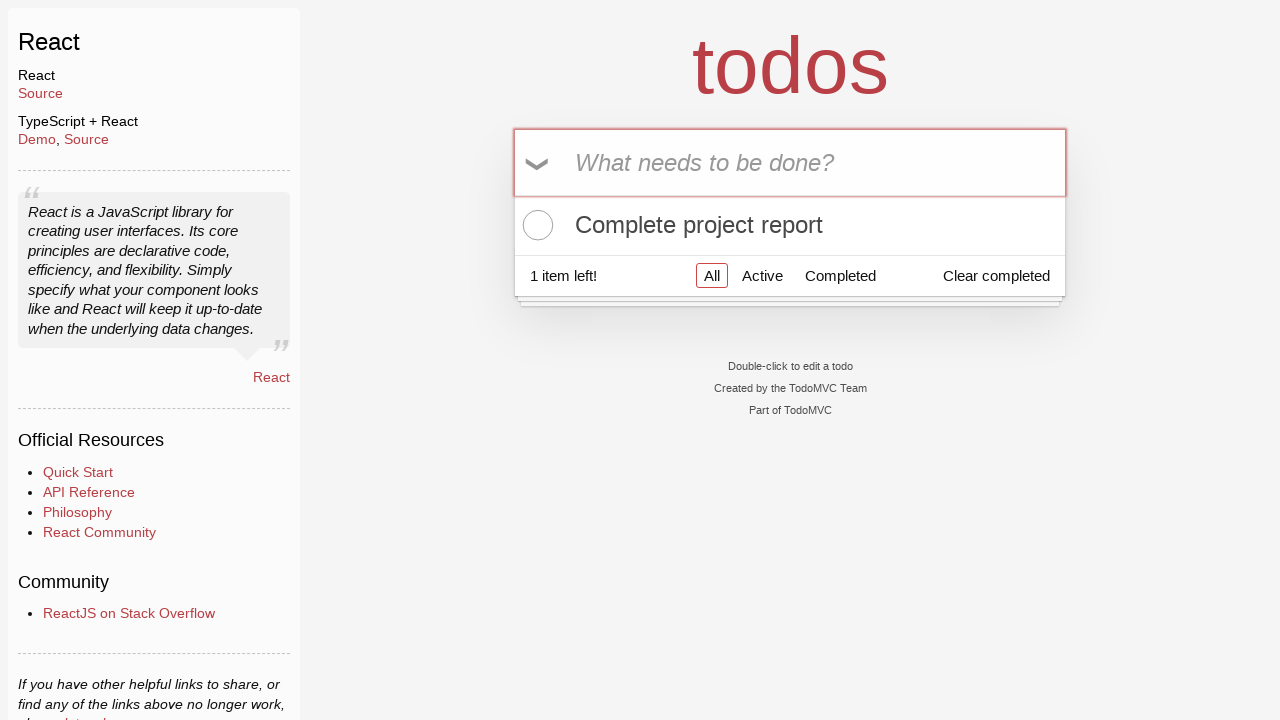

Task appeared in the todo list
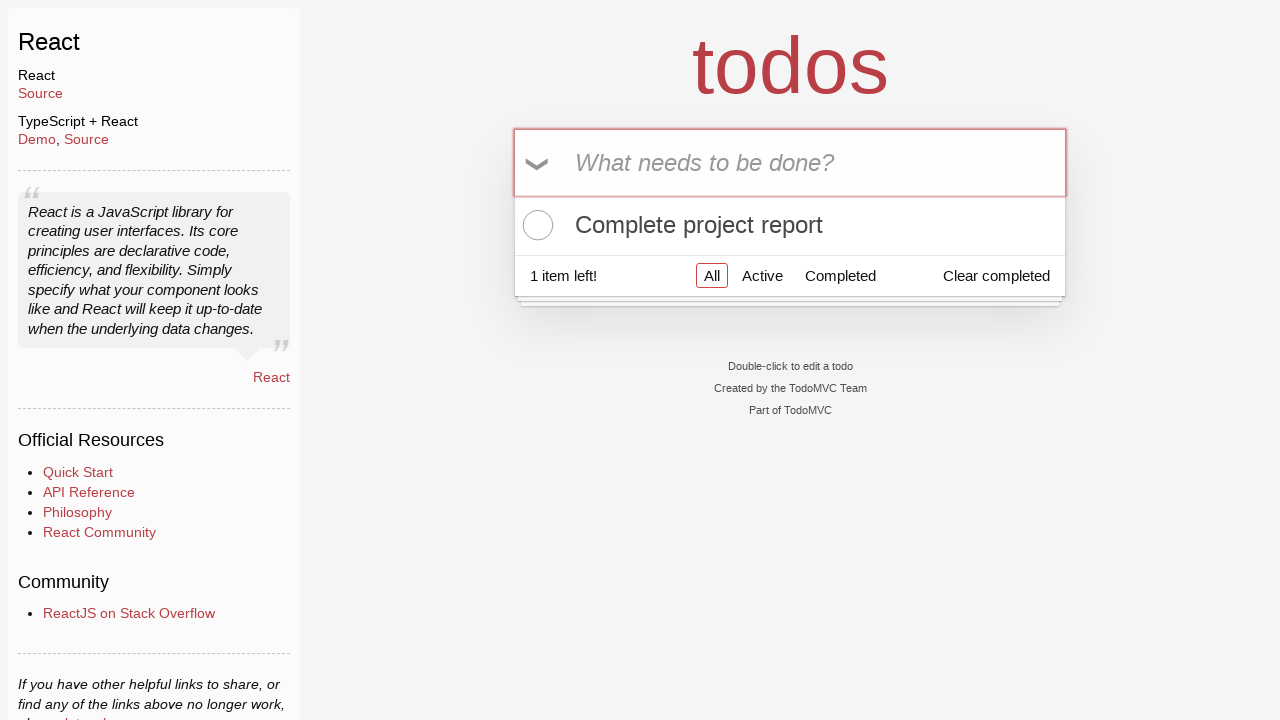

Clicked the task checkbox to mark it as completed at (535, 225) on .todo-list li .toggle
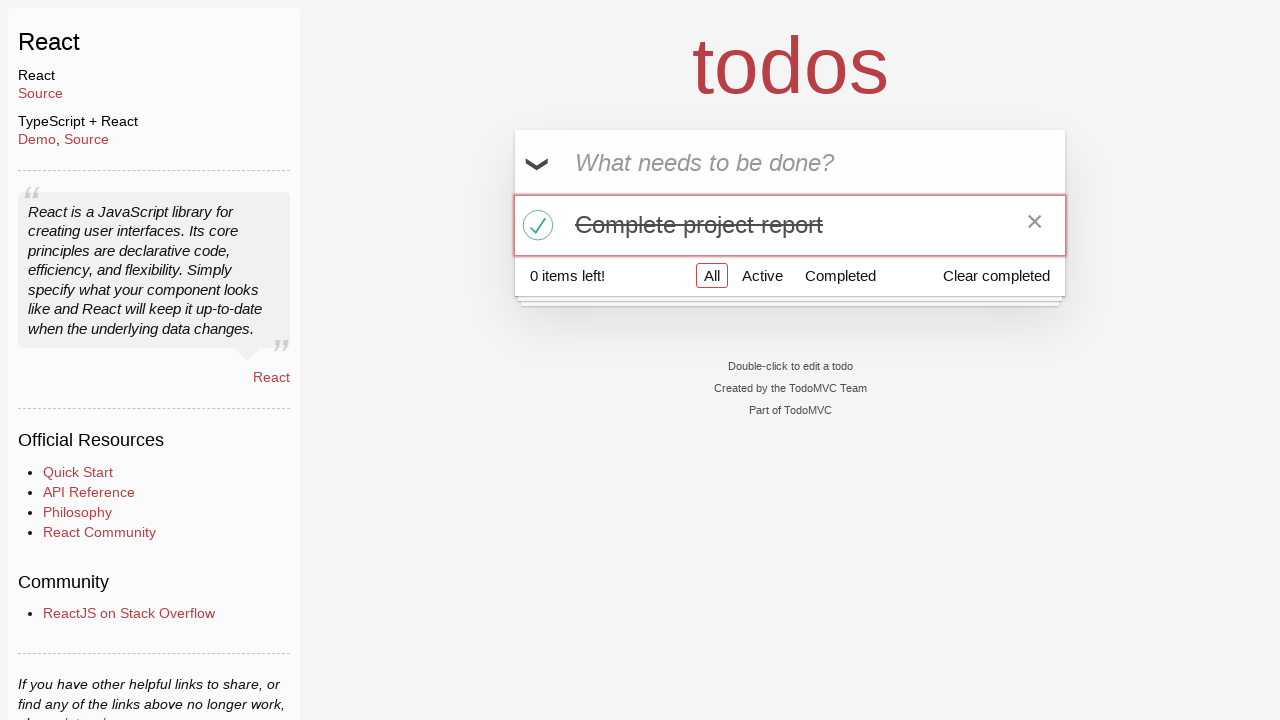

Verified that the task is marked as completed
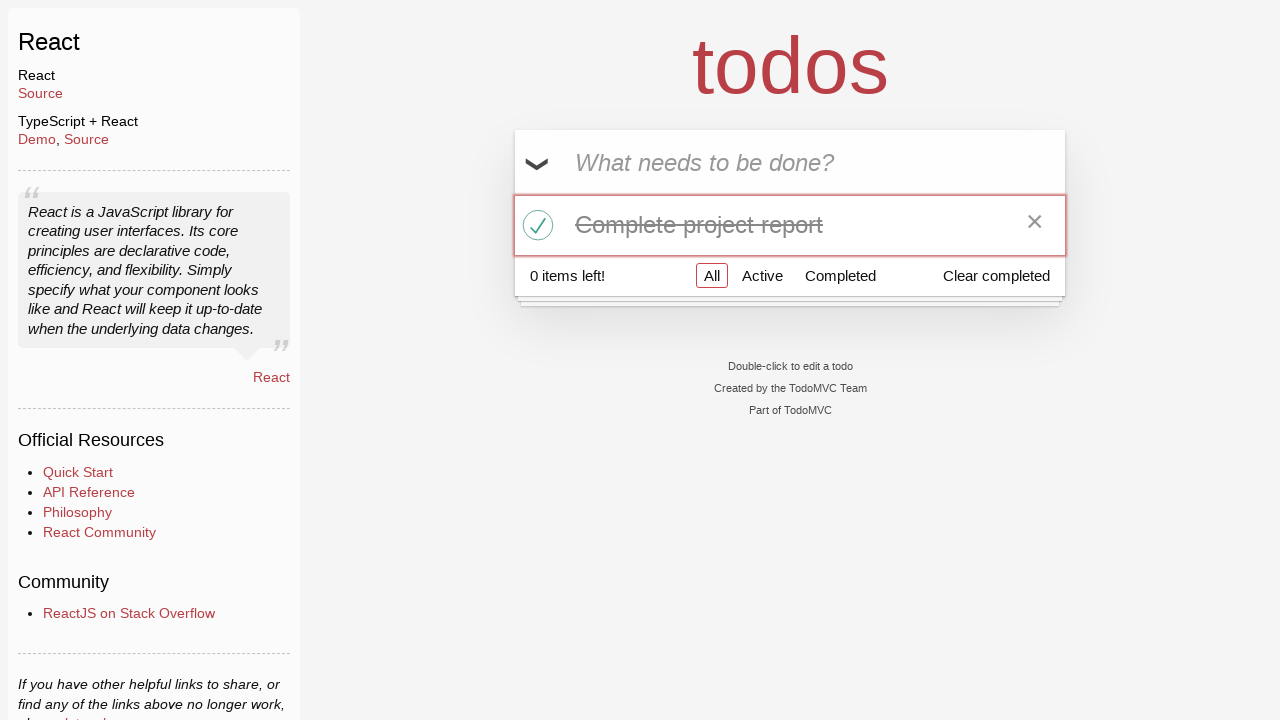

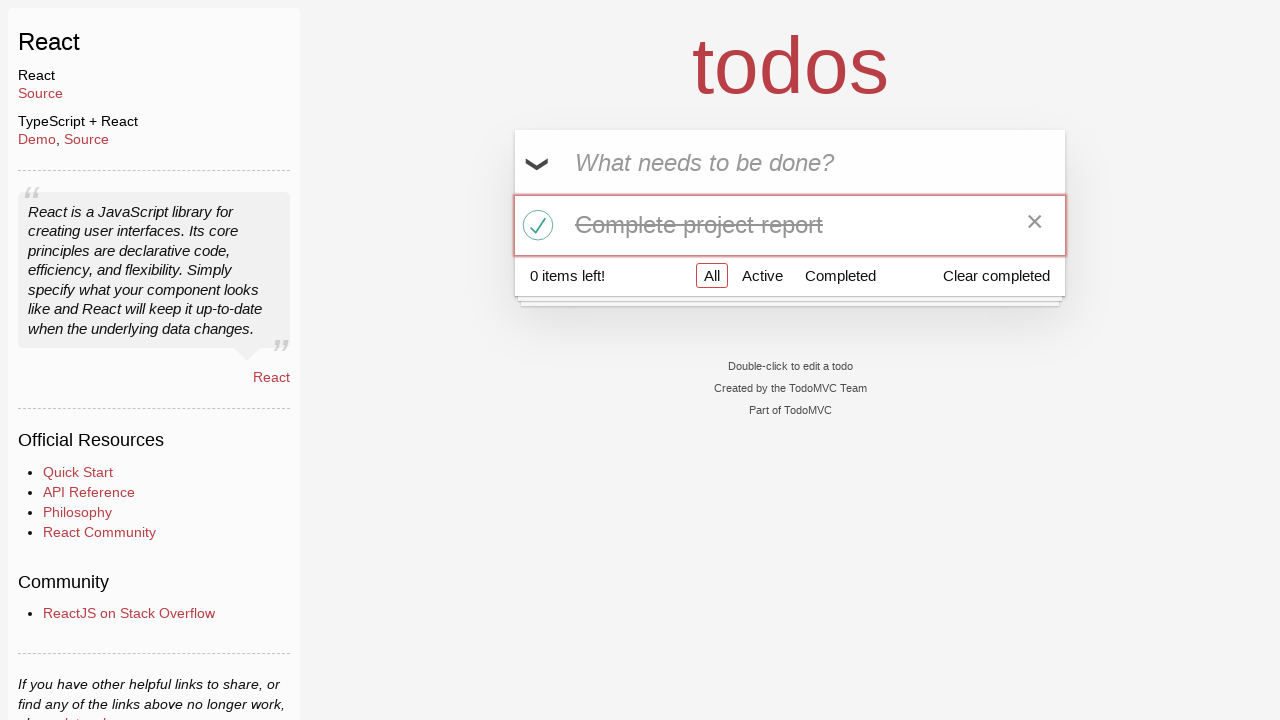